Tests JavaScript confirm alert dismissal by clicking a button to trigger an alert, dismissing it with Cancel, and verifying the result message displays "You clicked: Cancel"

Starting URL: https://testcenter.techproeducation.com/index.php?page=javascript-alerts

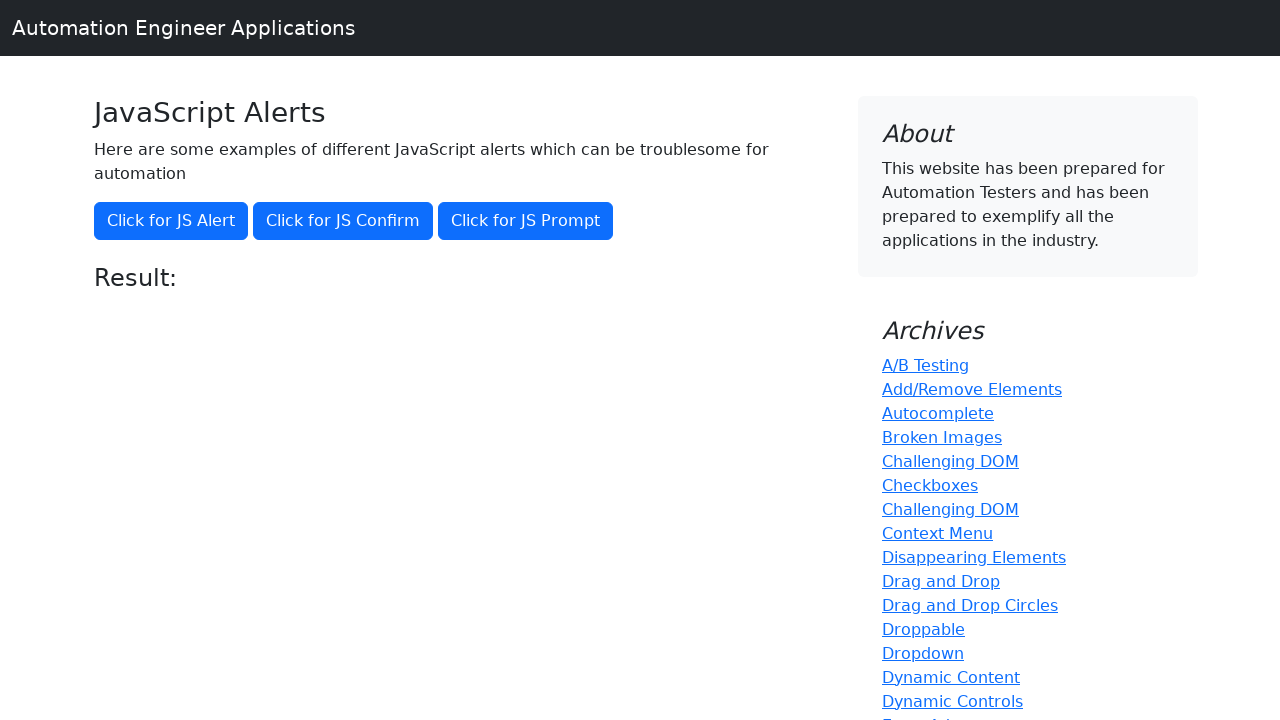

Clicked the button to trigger JavaScript confirm alert at (343, 221) on xpath=//button[@onclick='jsConfirm()']
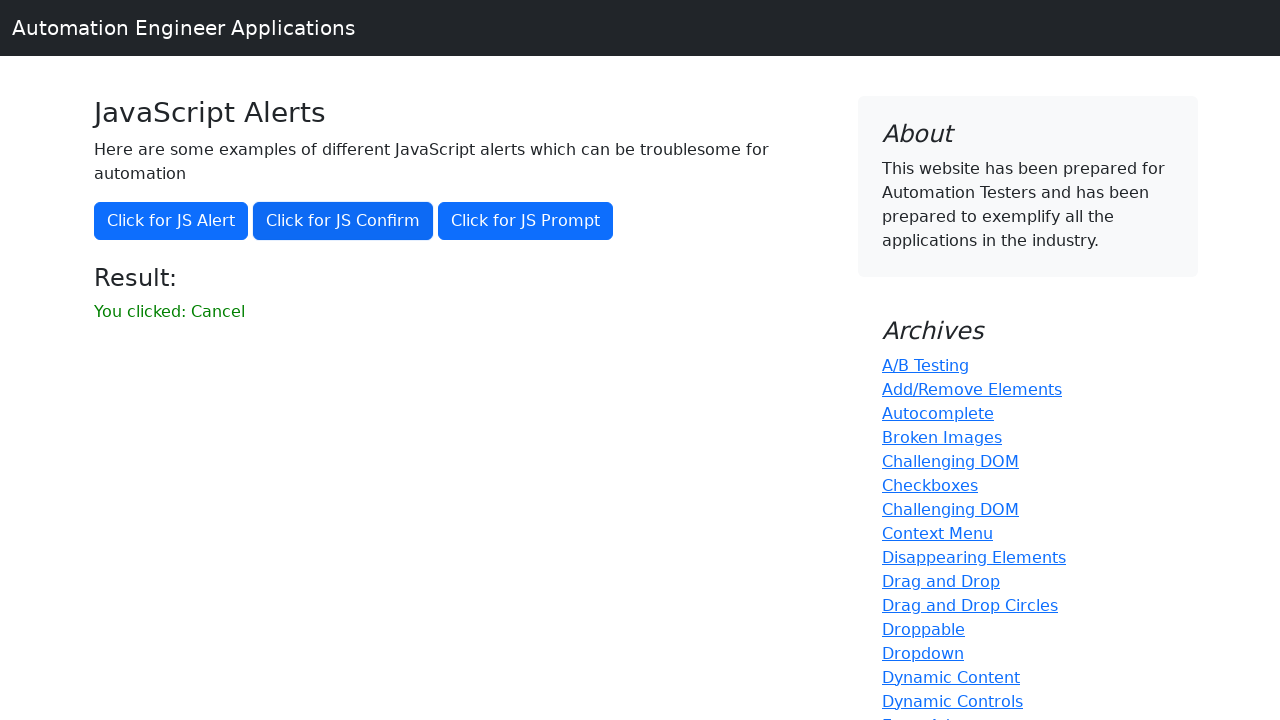

Set up dialog handler to dismiss alerts by clicking Cancel
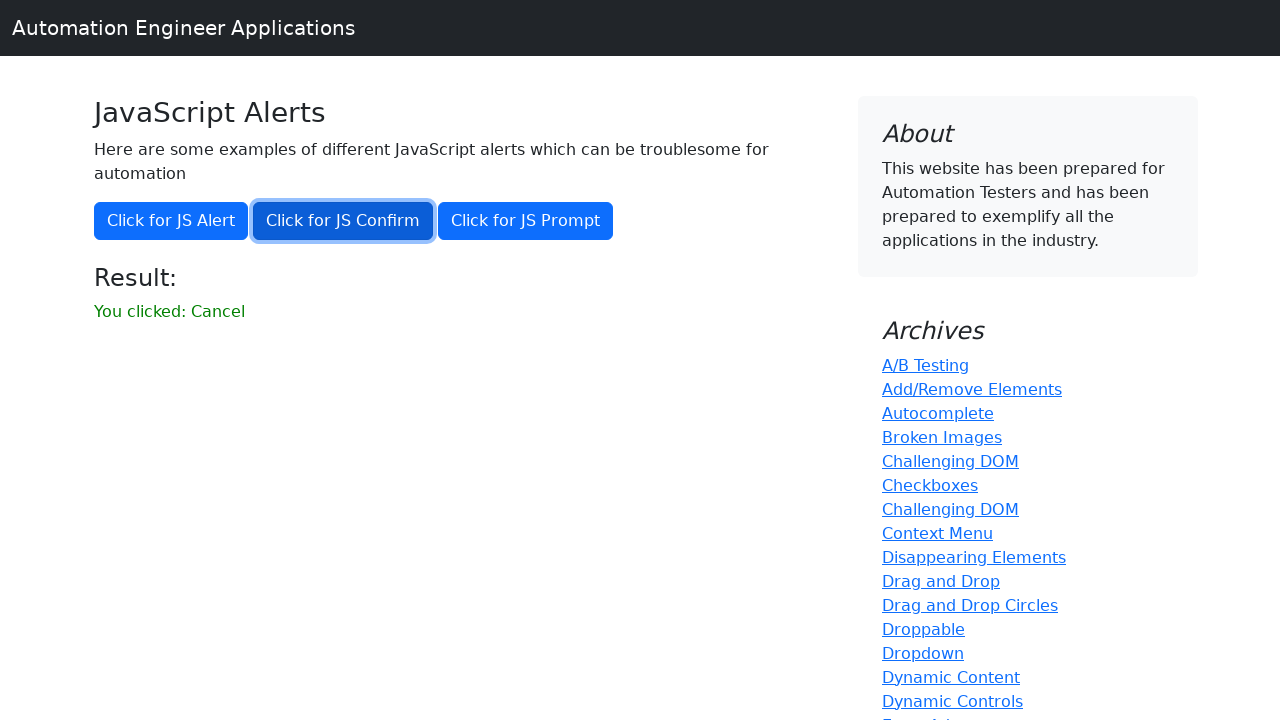

Clicked the button again to trigger the confirm dialog with handler active at (343, 221) on xpath=//button[@onclick='jsConfirm()']
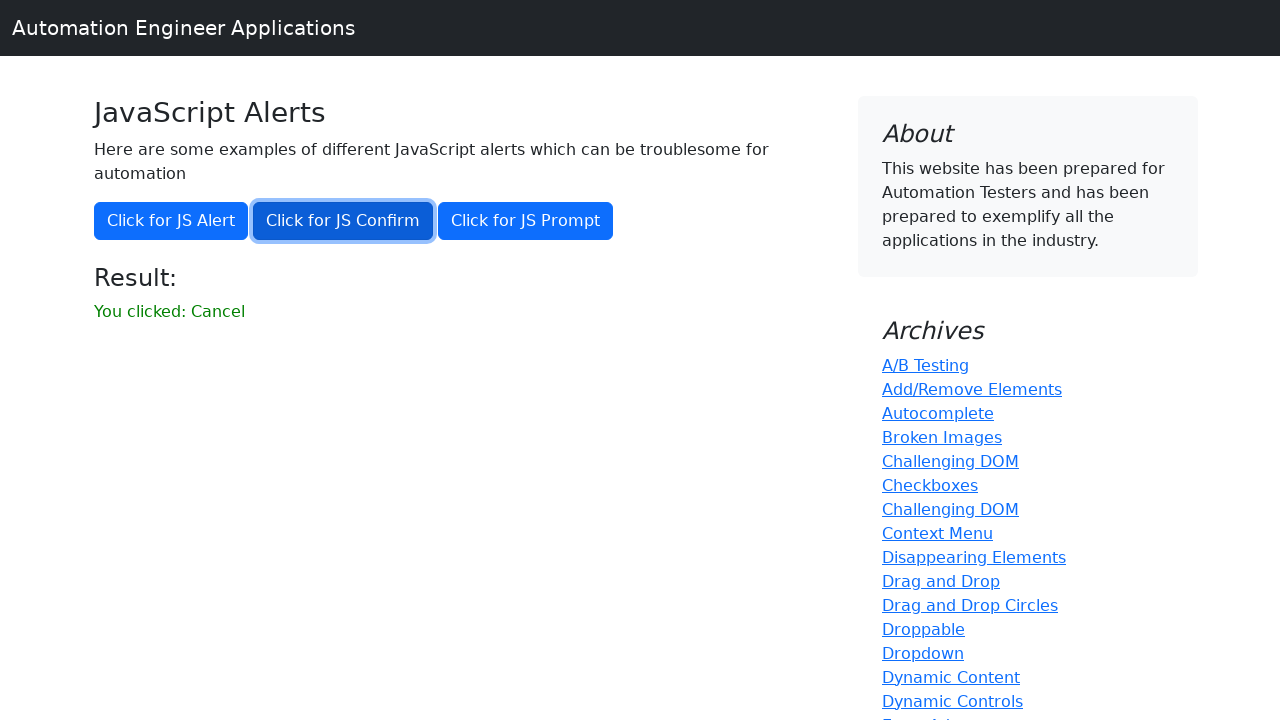

Waited for result message element to appear
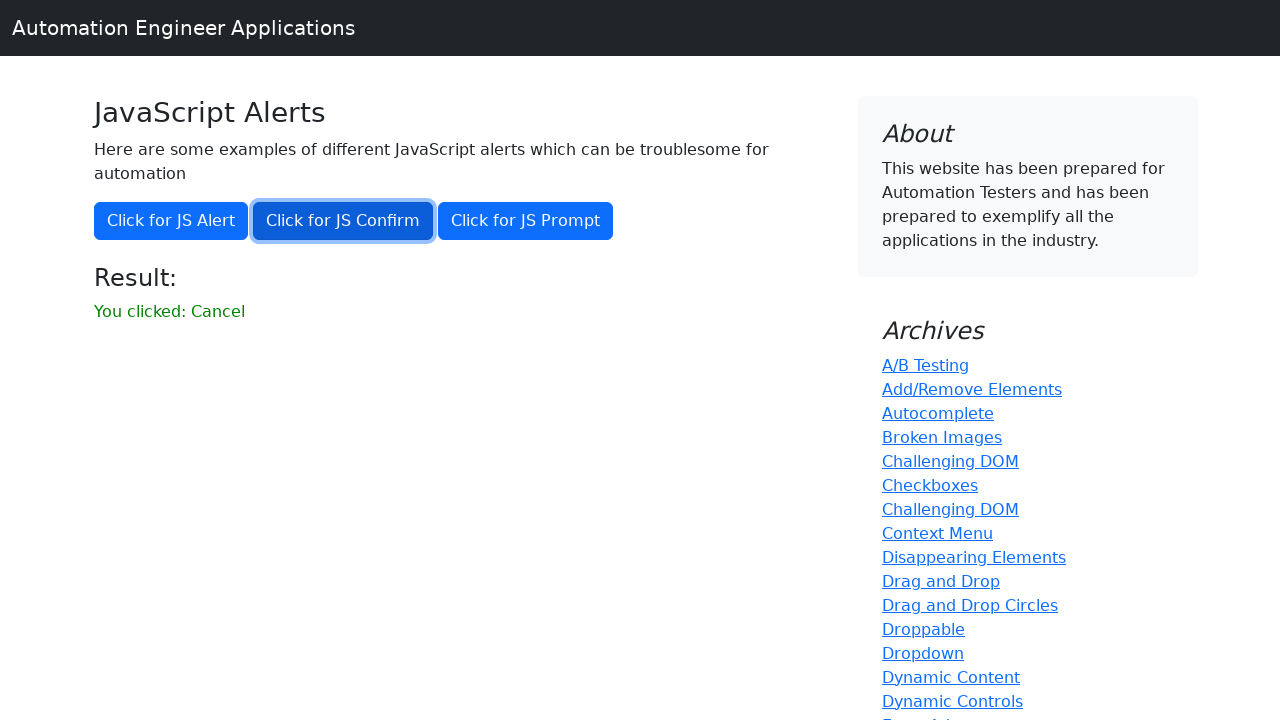

Retrieved result message text content
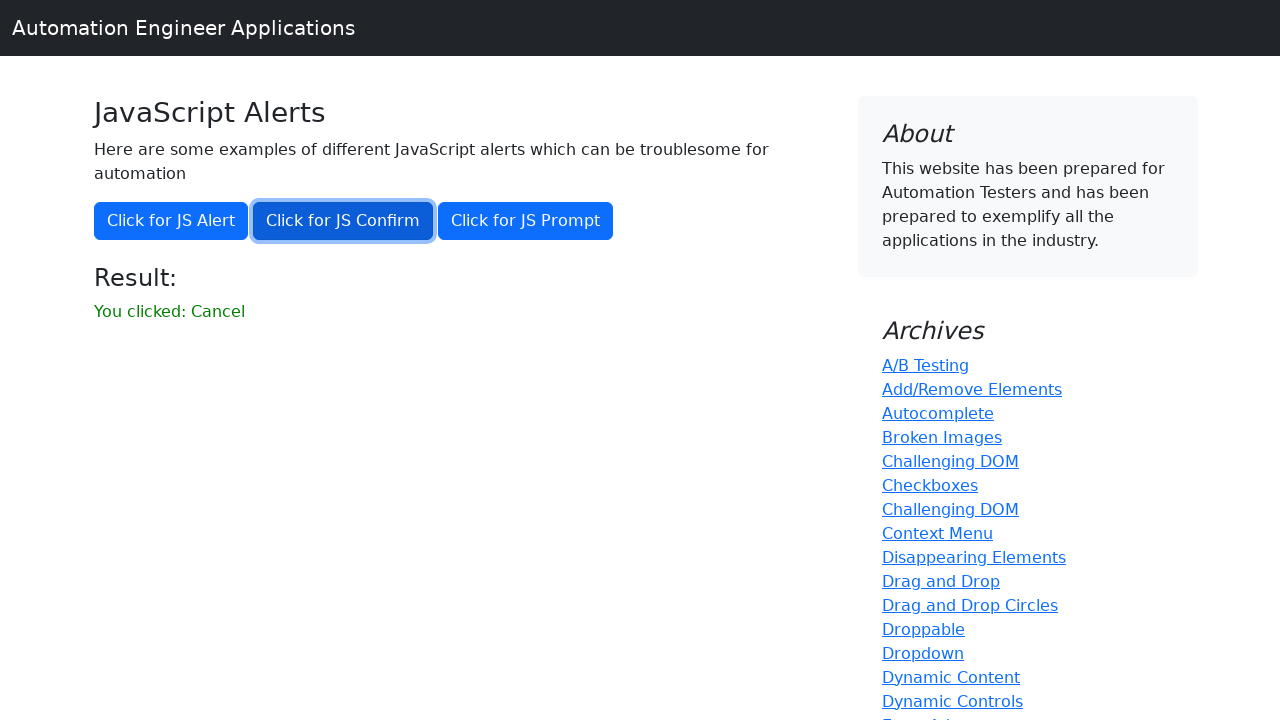

Verified result message displays 'You clicked: Cancel'
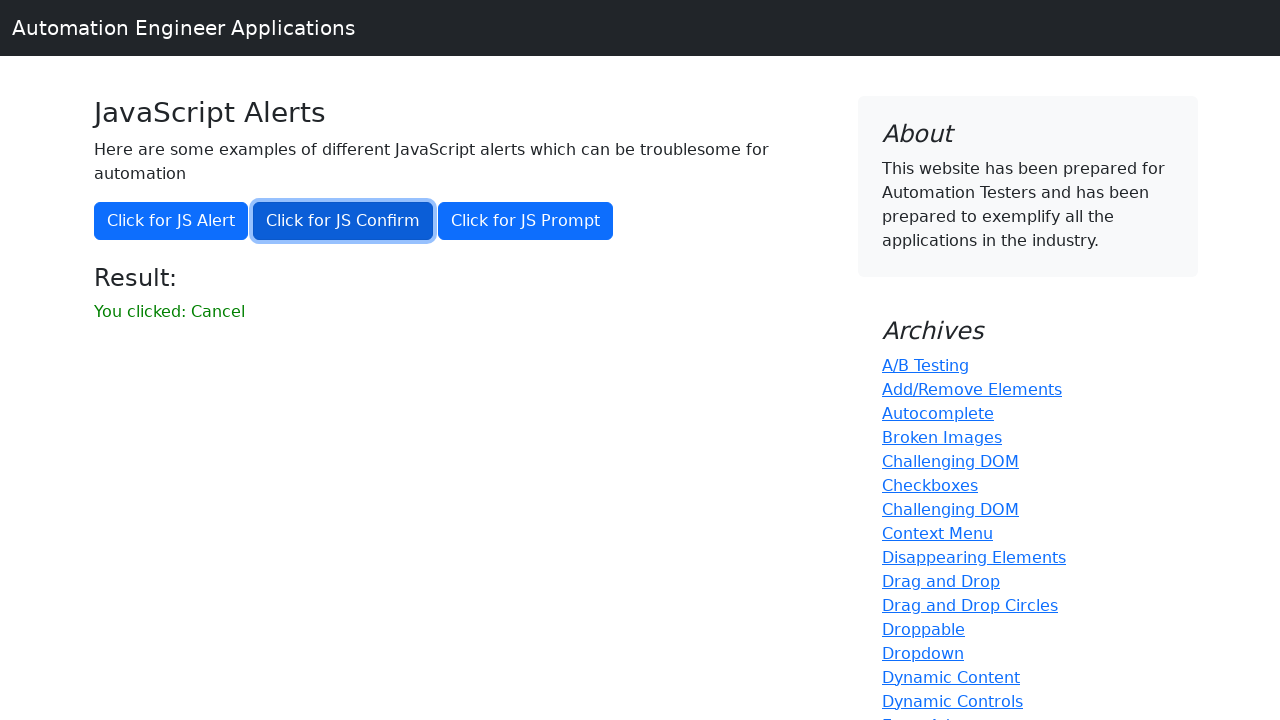

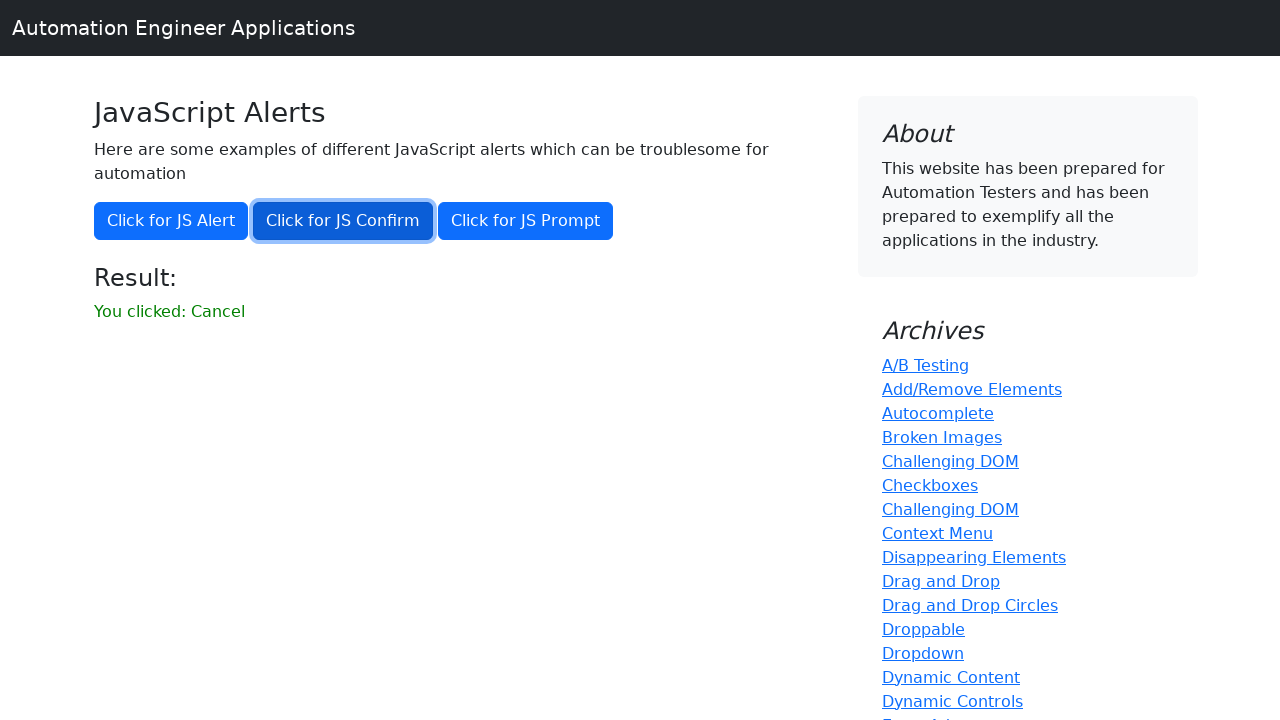